Tests the flight search functionality on airtiketa.com by selecting one-way trip, departure and arrival airports, entering a travel date, and submitting the search form to view available flights.

Starting URL: https://www.airtiketa.com

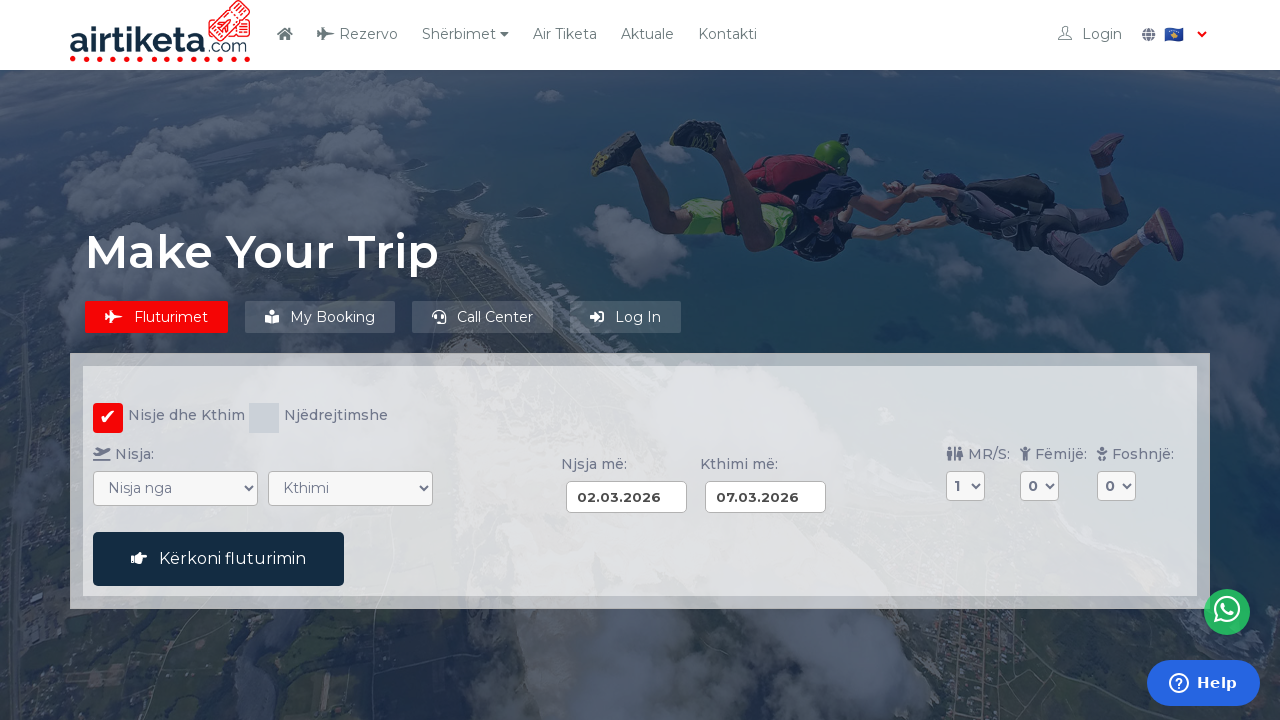

Clicked 'One-way' radio button to select one-way trip option at (264, 418) on input[value="ow"]
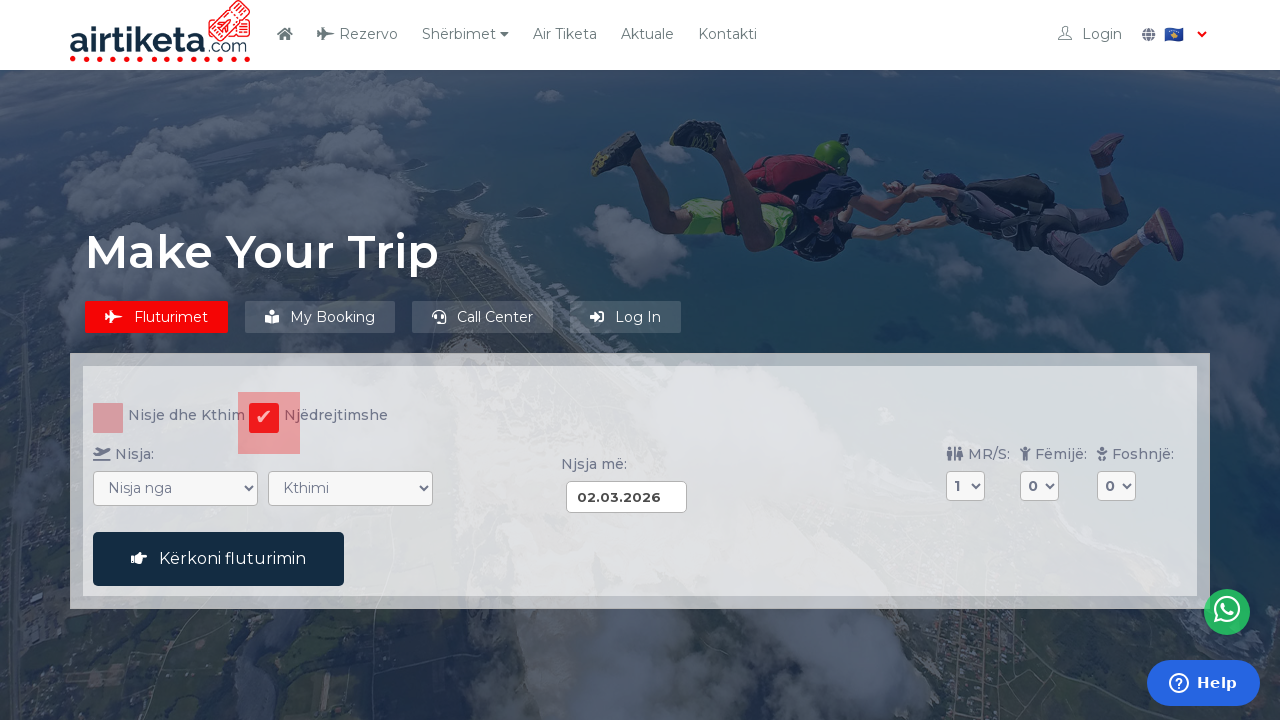

Selected Pristina (PRN) as departure airport on select[name="VON"]
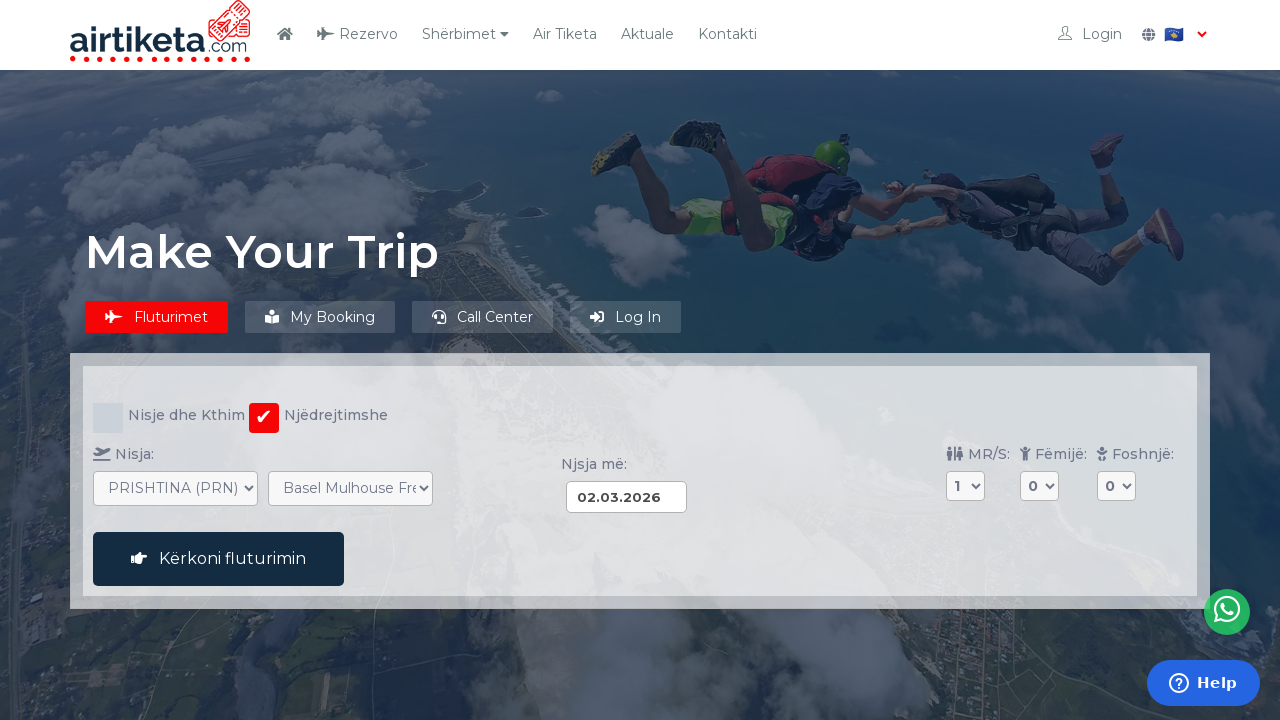

Selected Munich (MUC) as arrival airport on select[name="NACH"]
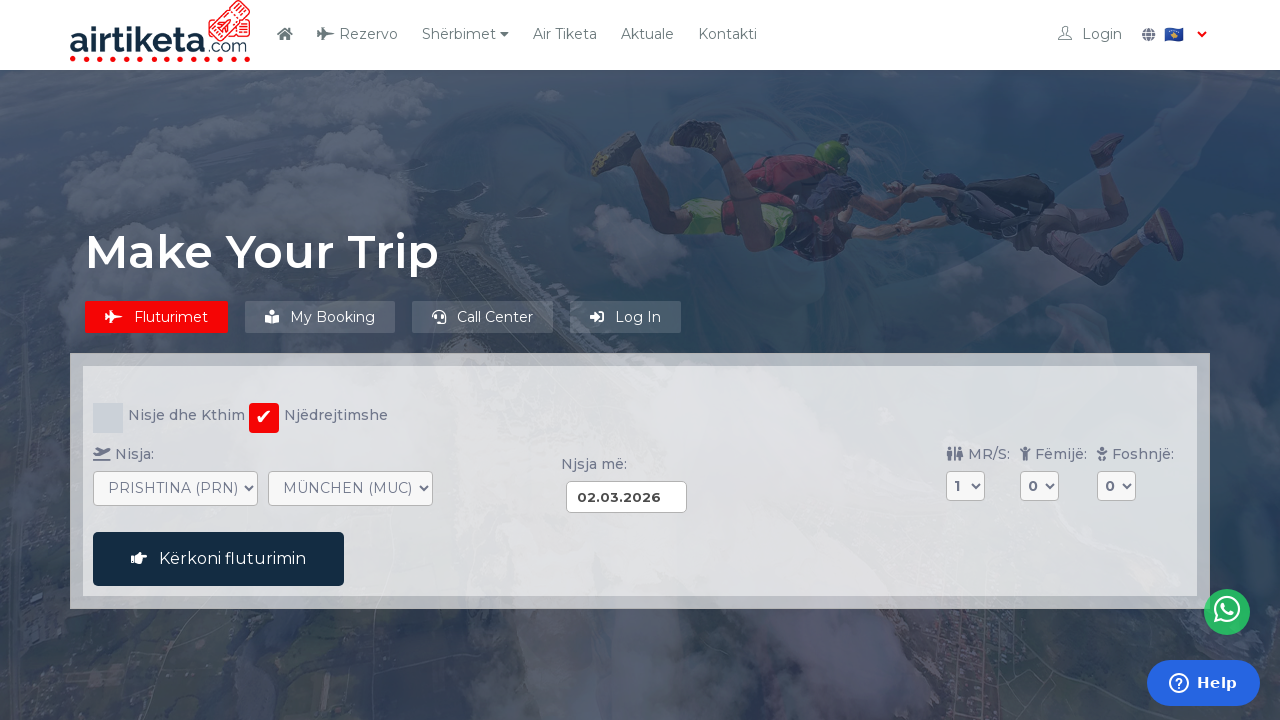

Entered departure date: 04.03.2026 on input[name="DATUM_HIN"]
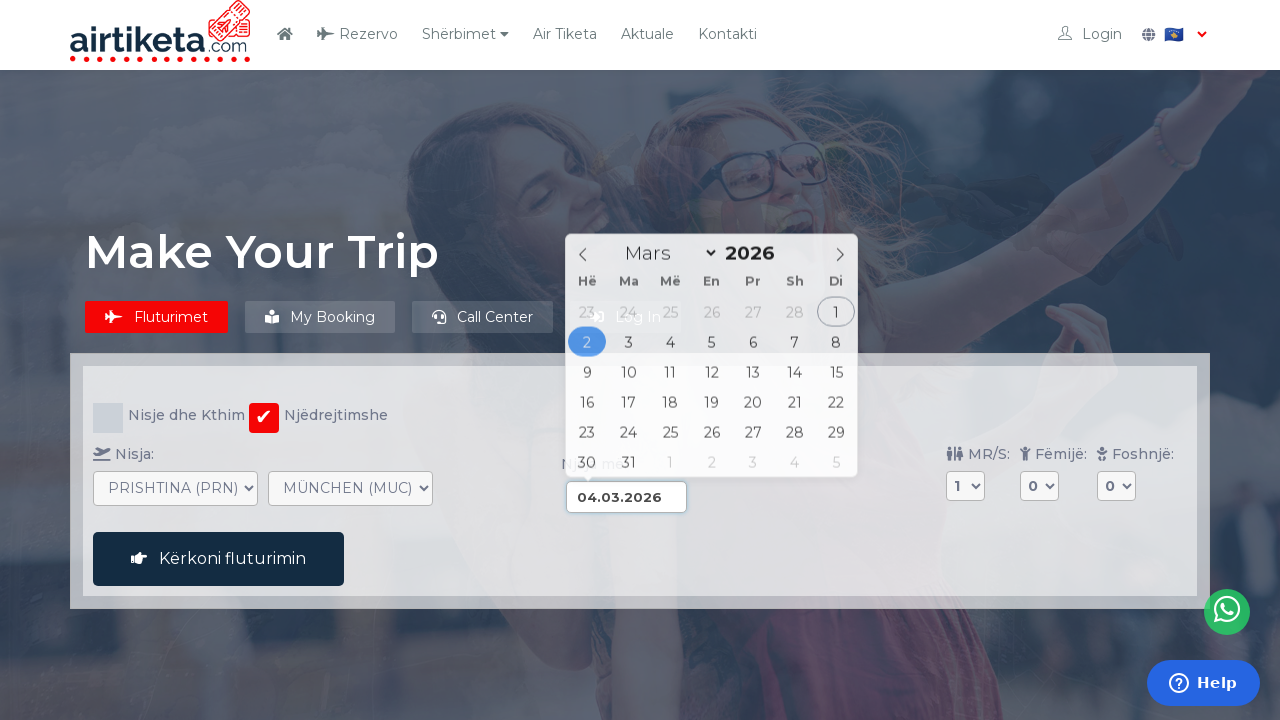

Search button became visible
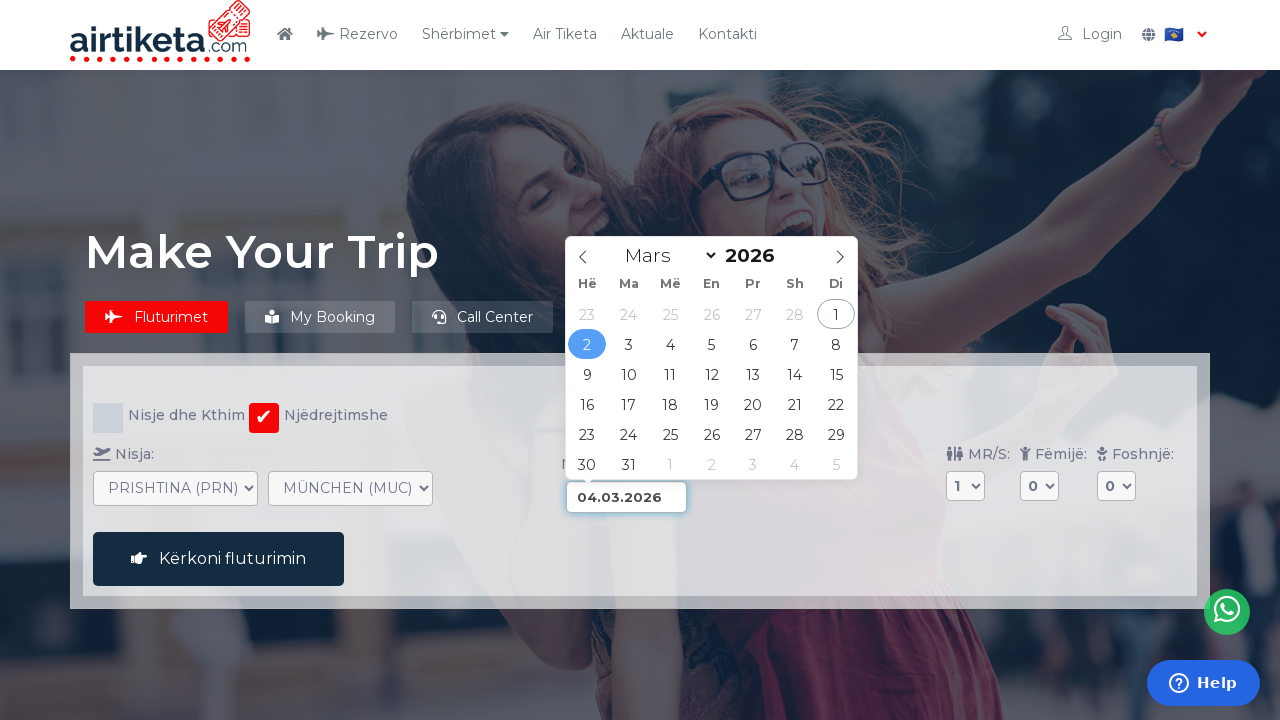

Clicked search button to submit flight search form at (218, 559) on button#buchen_aktion
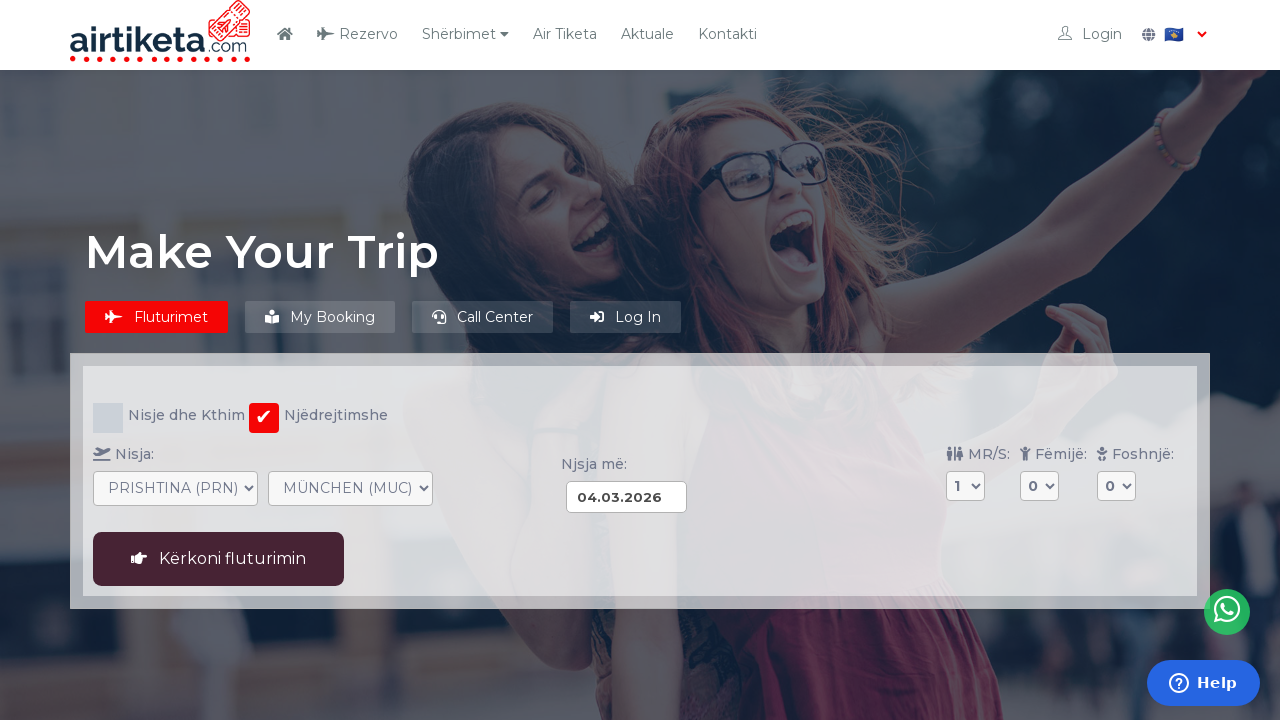

Results page finished loading (network idle)
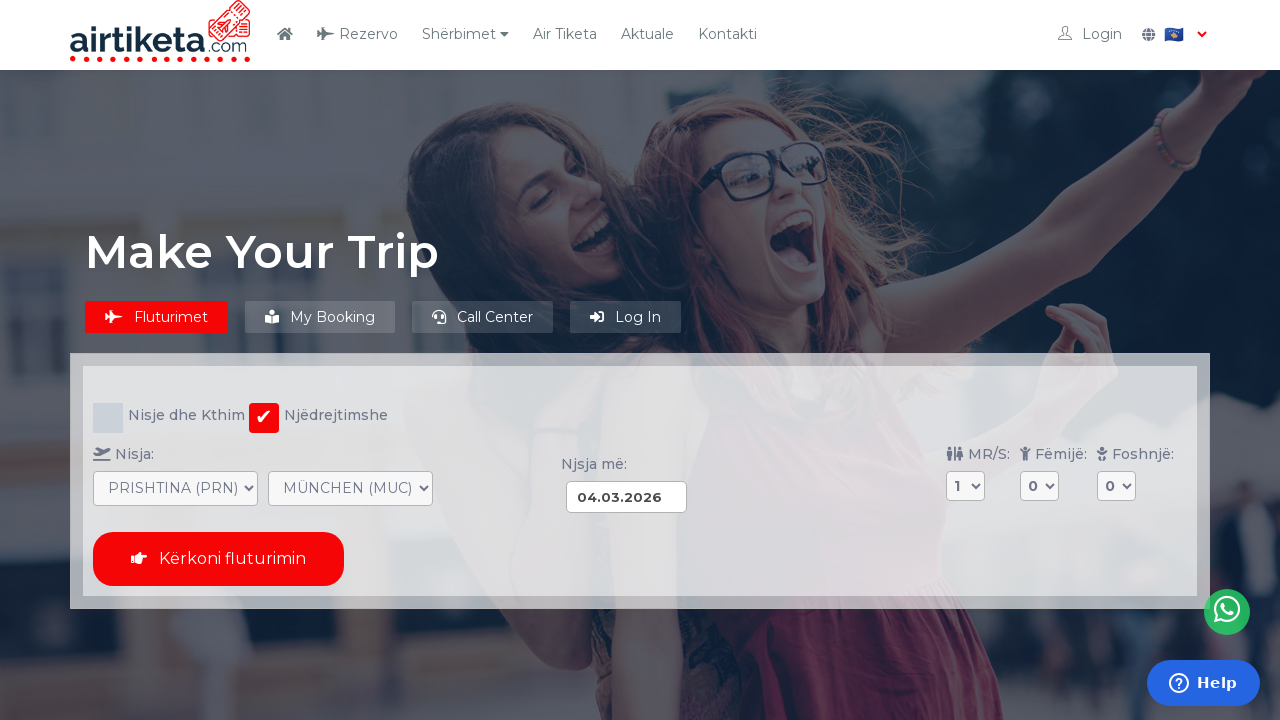

Flight results table loaded and is visible
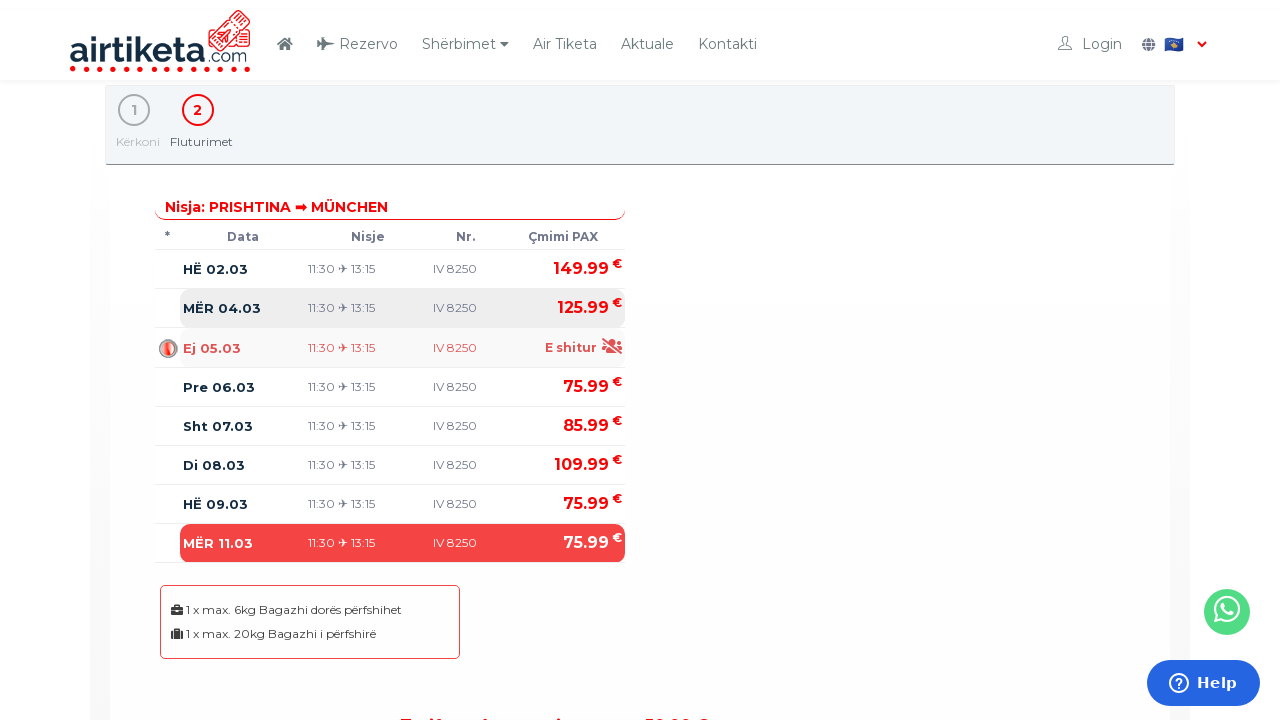

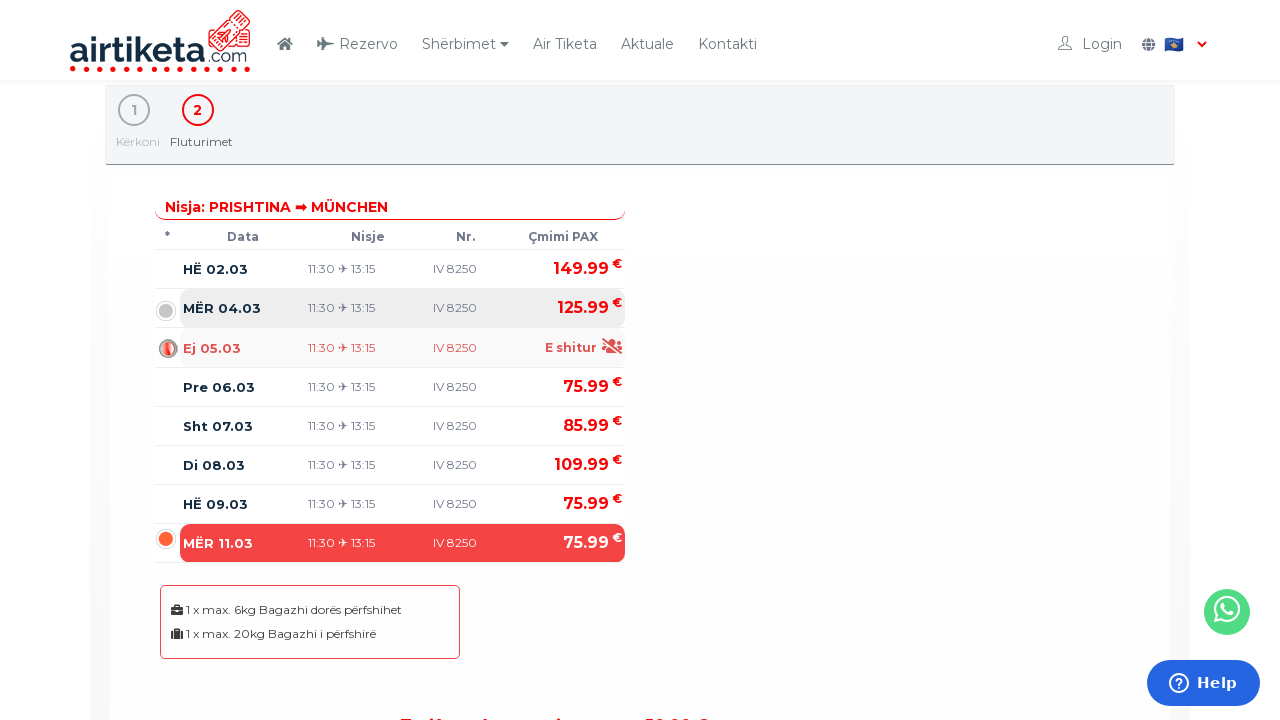